Tests selecting a dropdown option by its visible text and verifies the selection

Starting URL: http://the-internet.herokuapp.com/dropdown

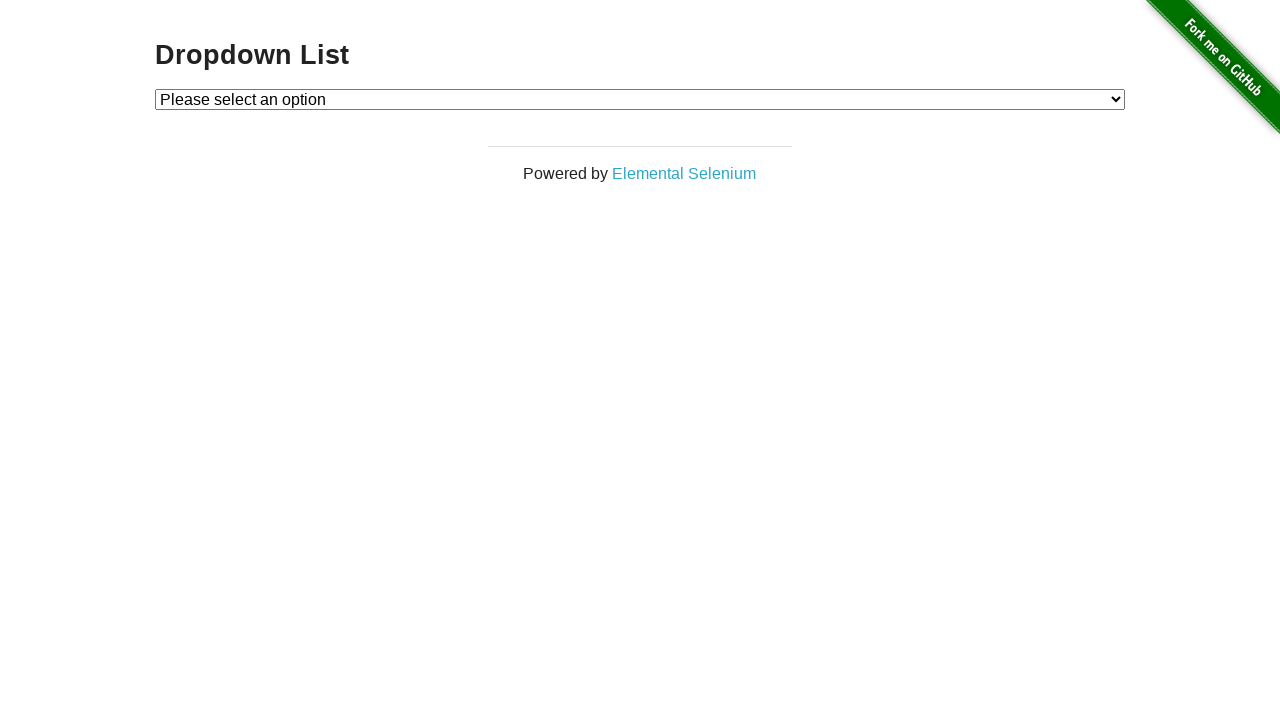

Selected 'Option 1' from dropdown by visible text on #dropdown
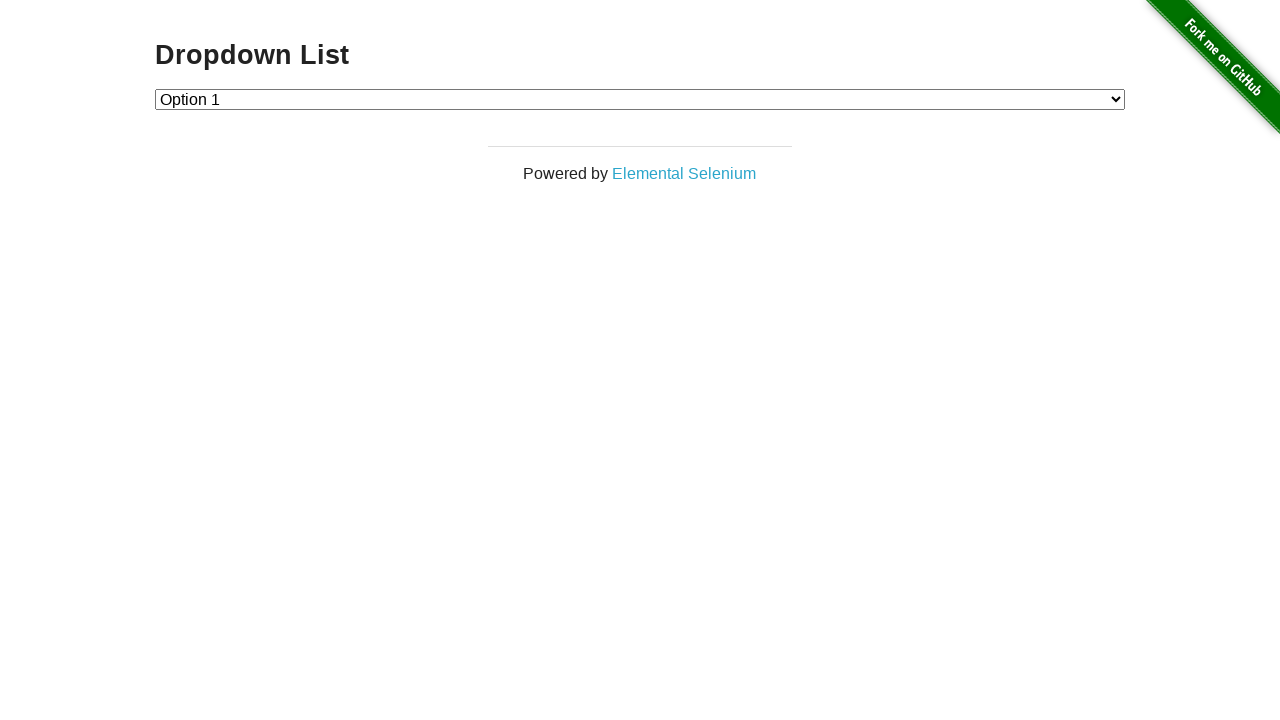

Located dropdown element
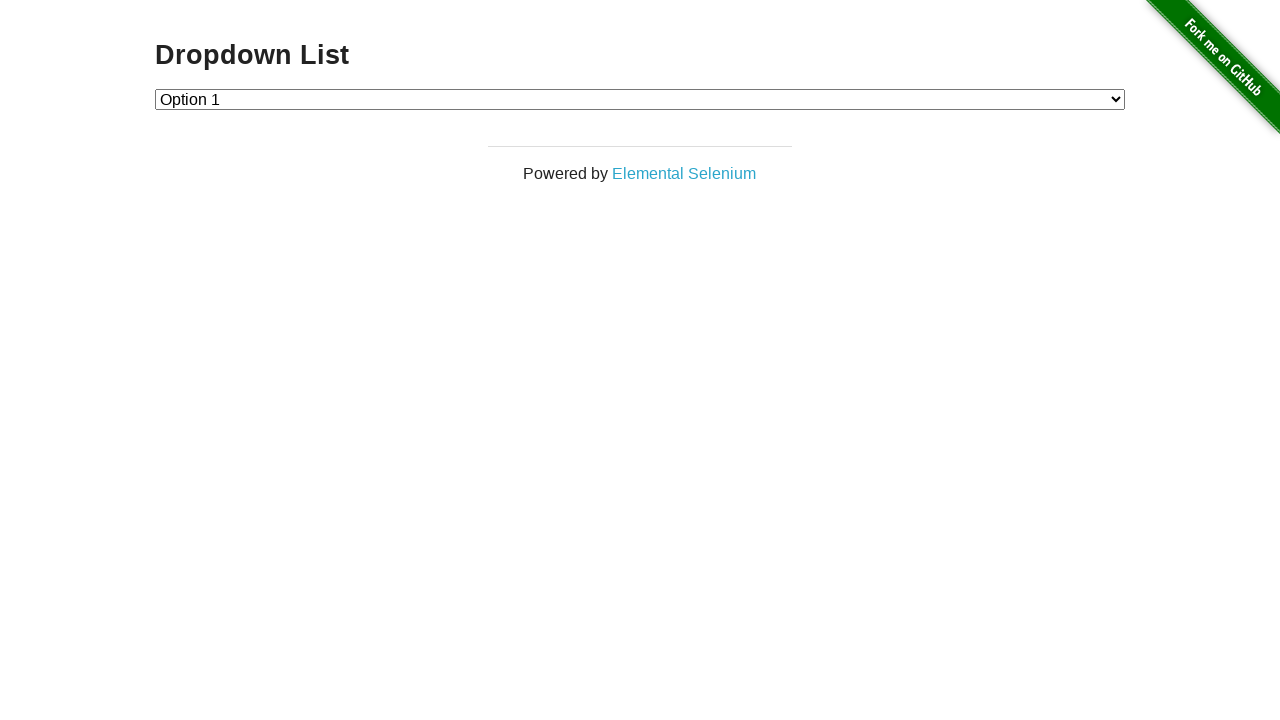

Located the checked option element
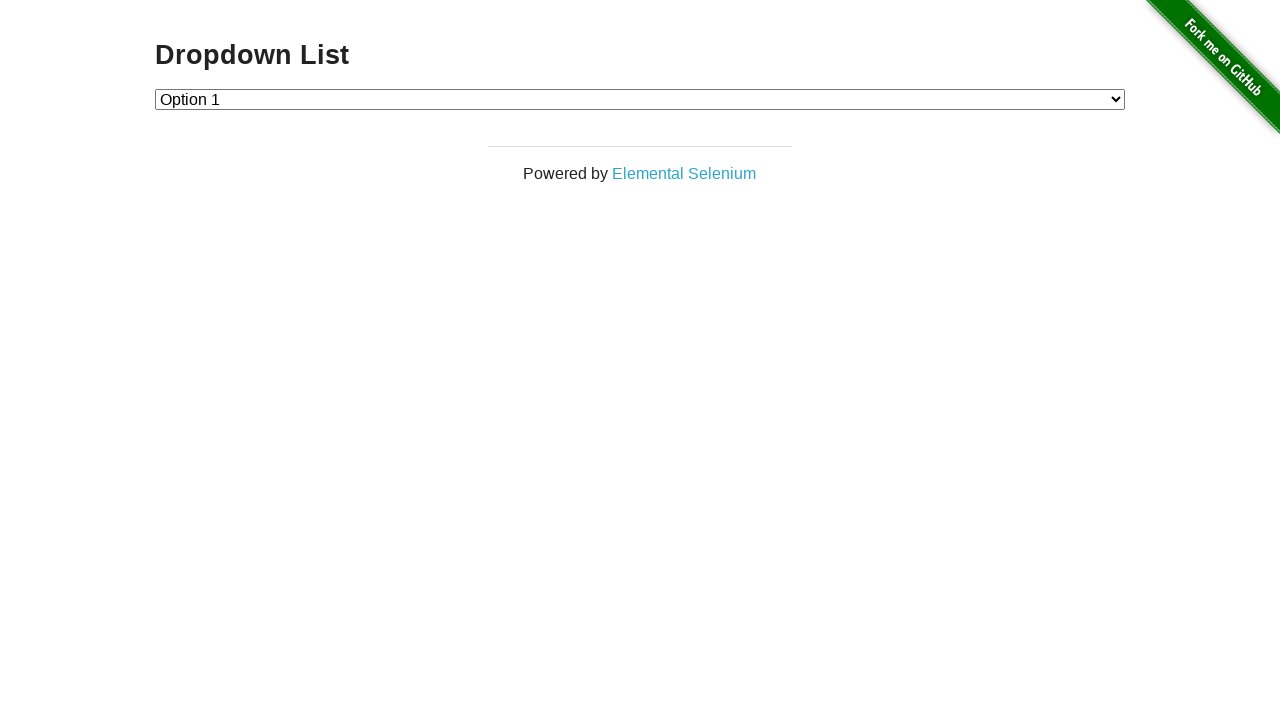

Verified that 'Option 1' is the selected option
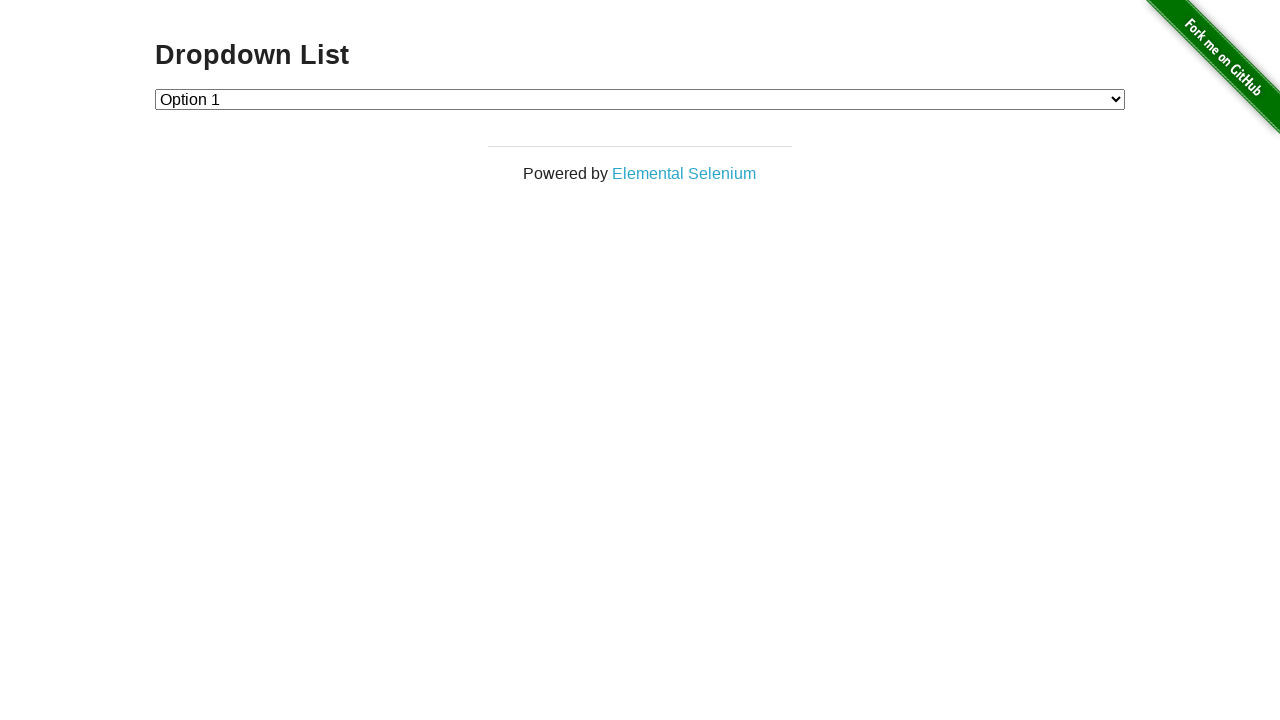

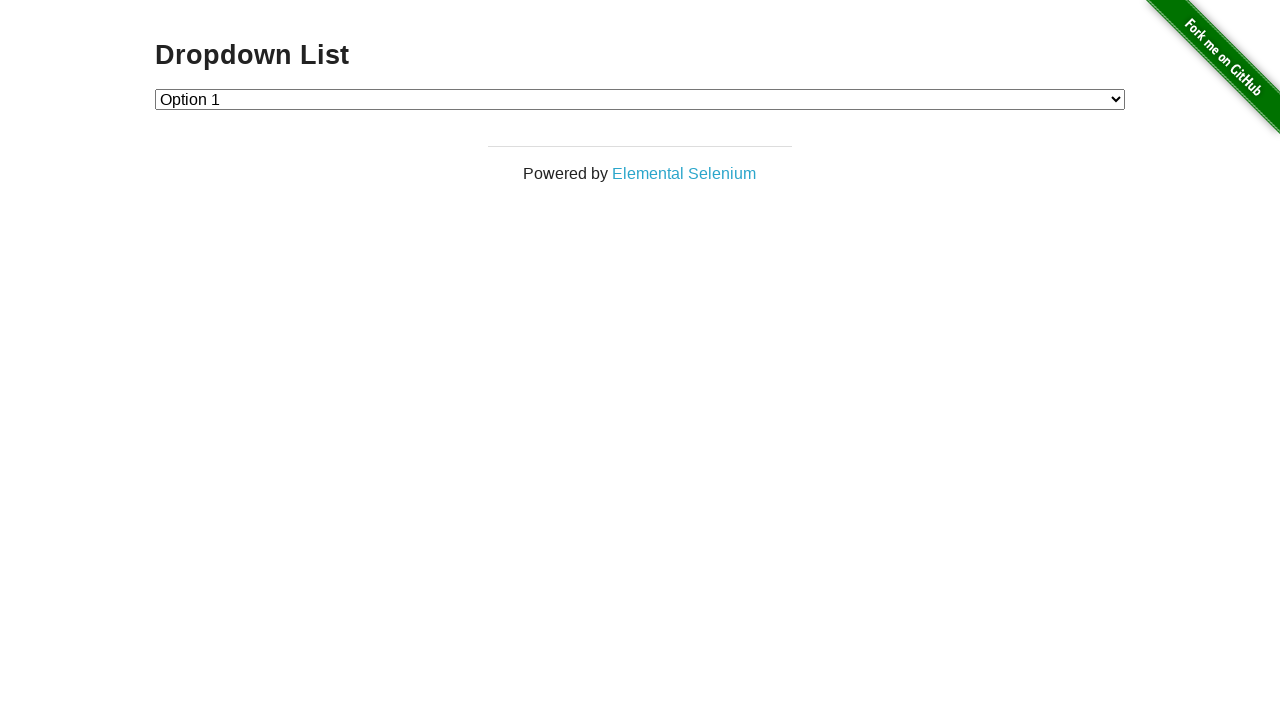